Opens the Sauce Demo website and maximizes the browser window. This is a basic browser setup demonstration.

Starting URL: https://www.saucedemo.com/

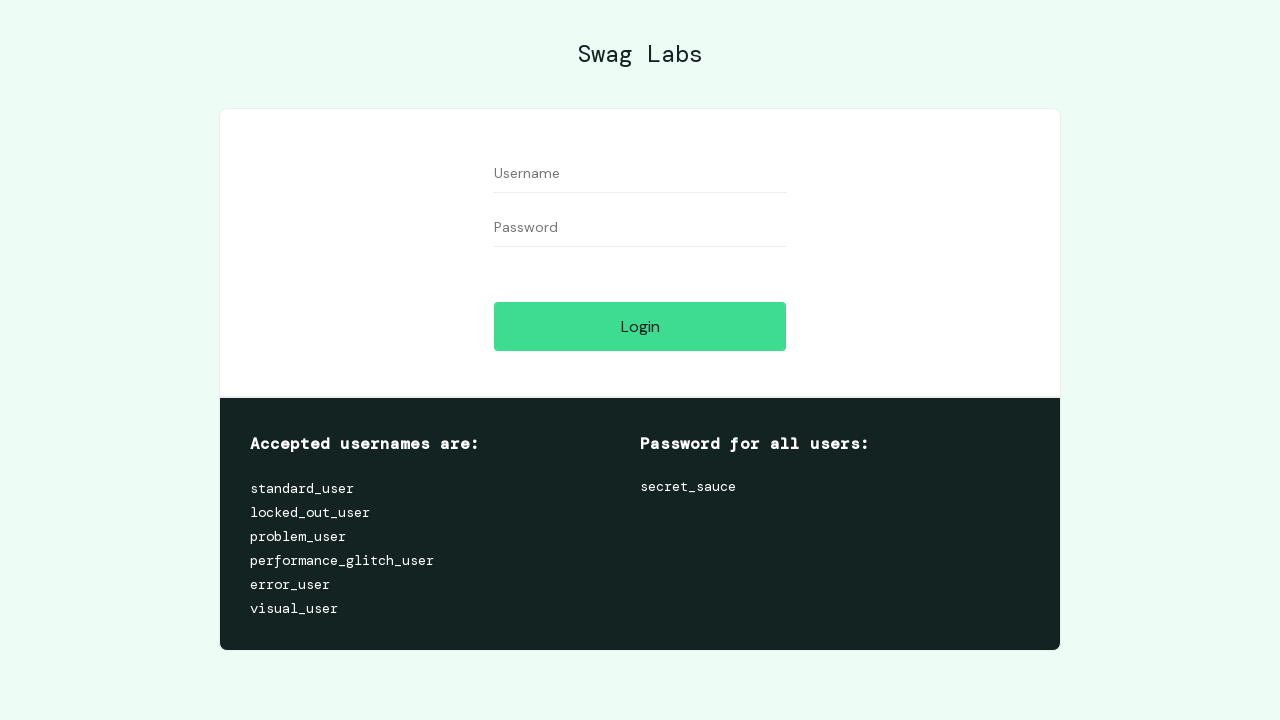

Set browser viewport to 1920x1080
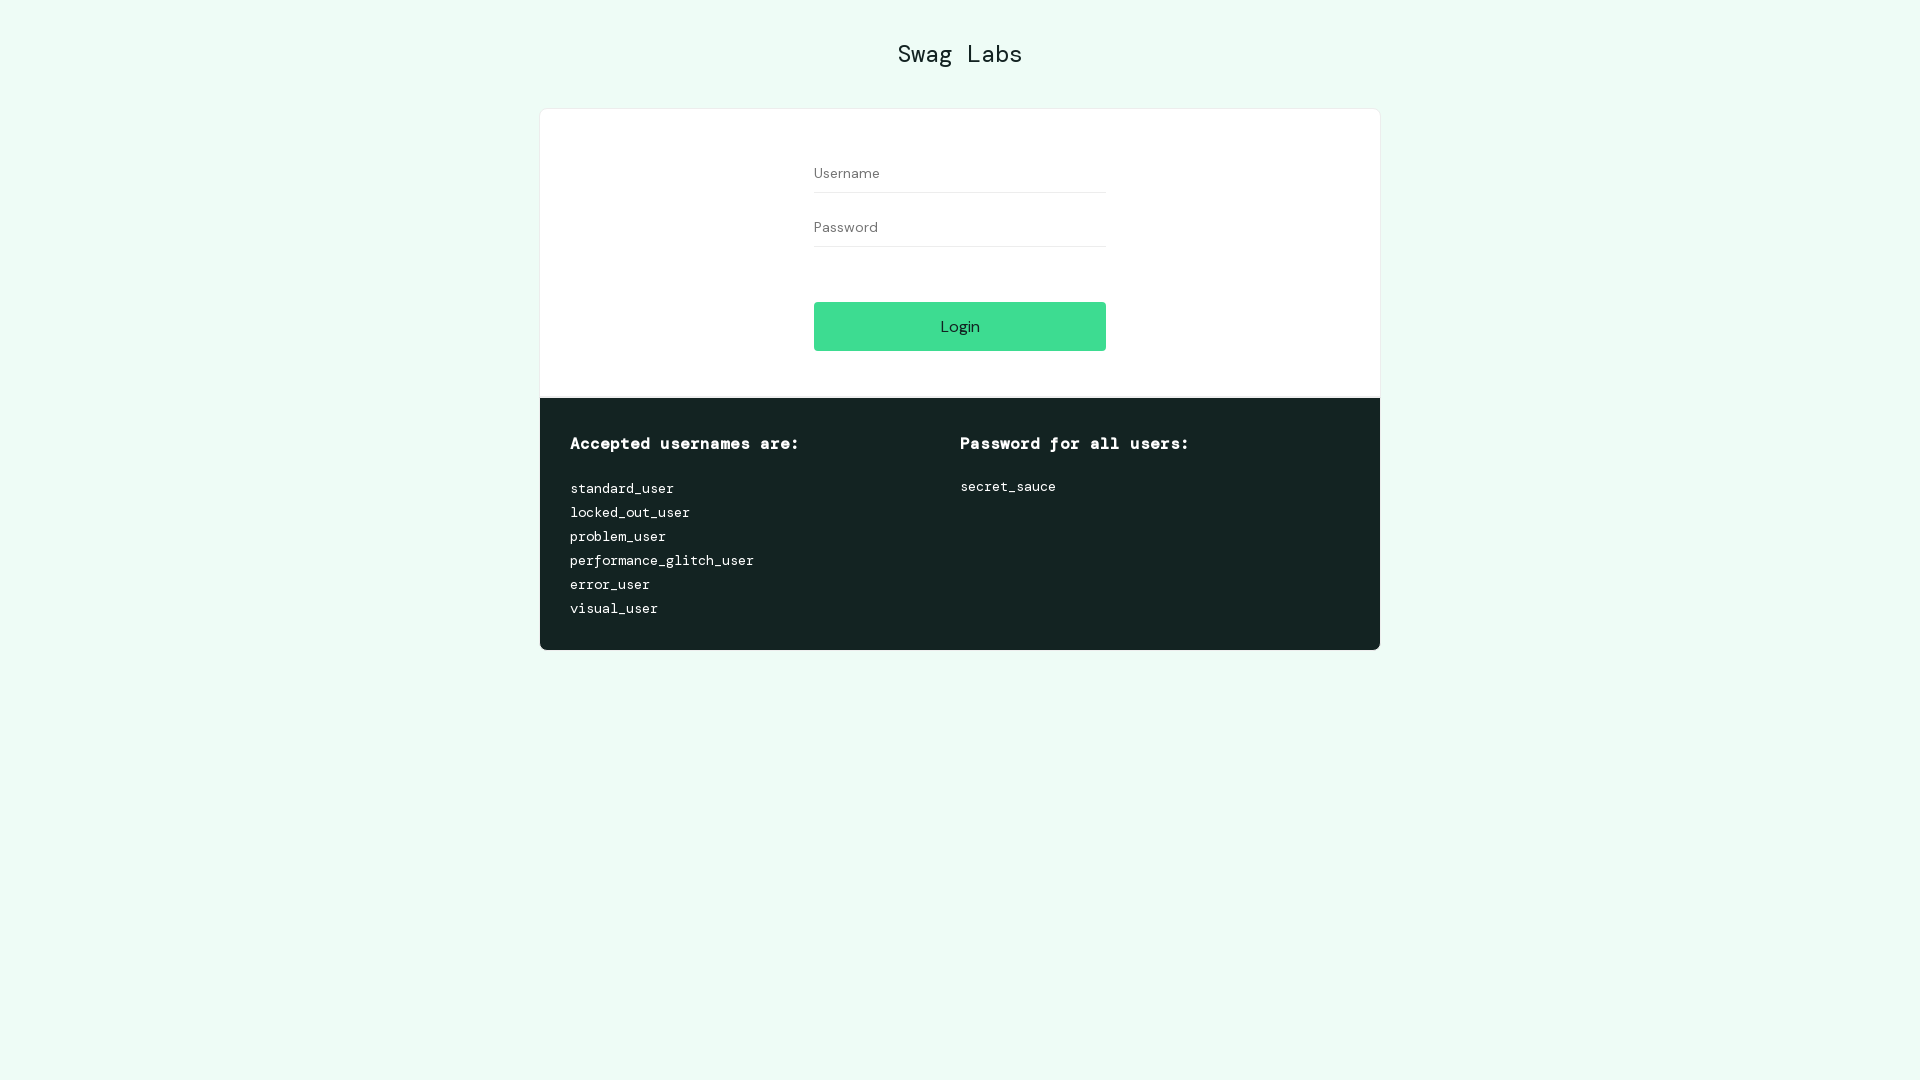

Page fully loaded - DOM content ready
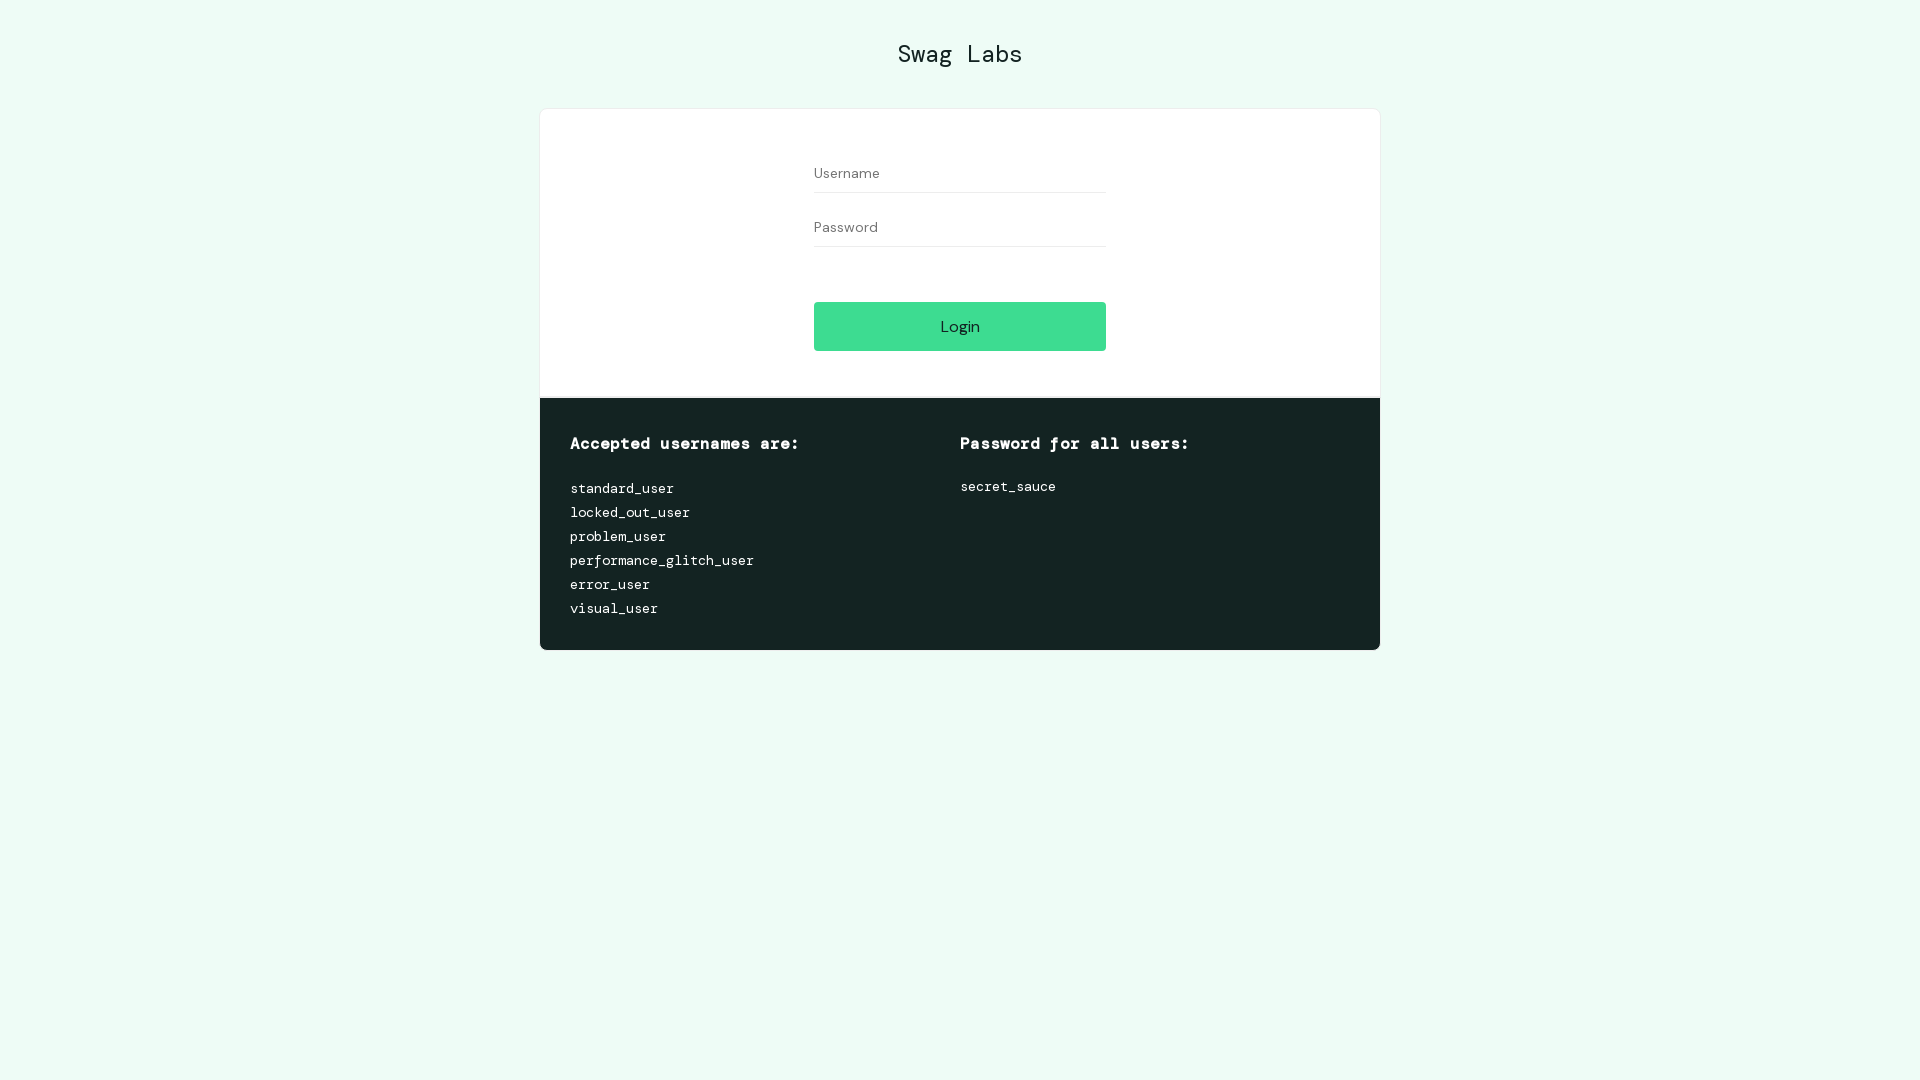

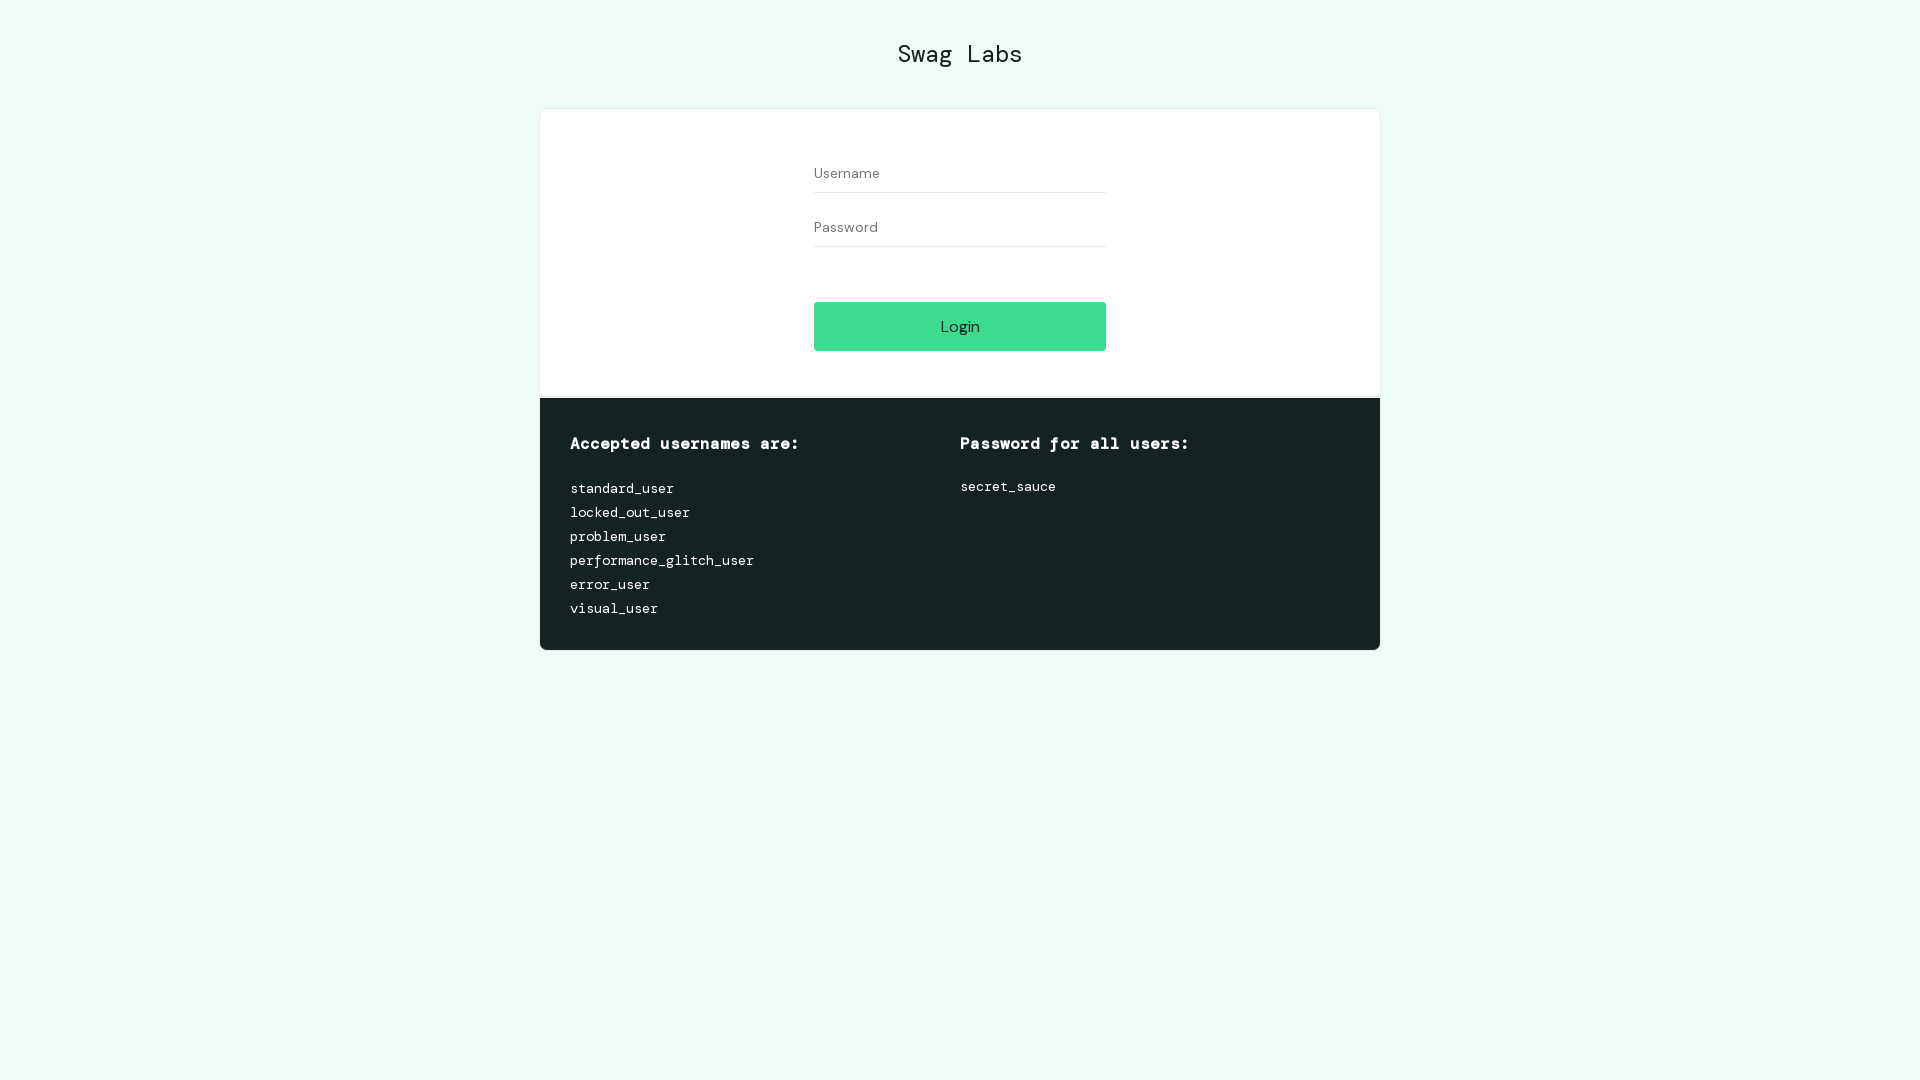